Tests cookie management by setting a cookie and navigating to verify cookies are stored

Starting URL: https://httpbin.org/cookies/set?hello=world

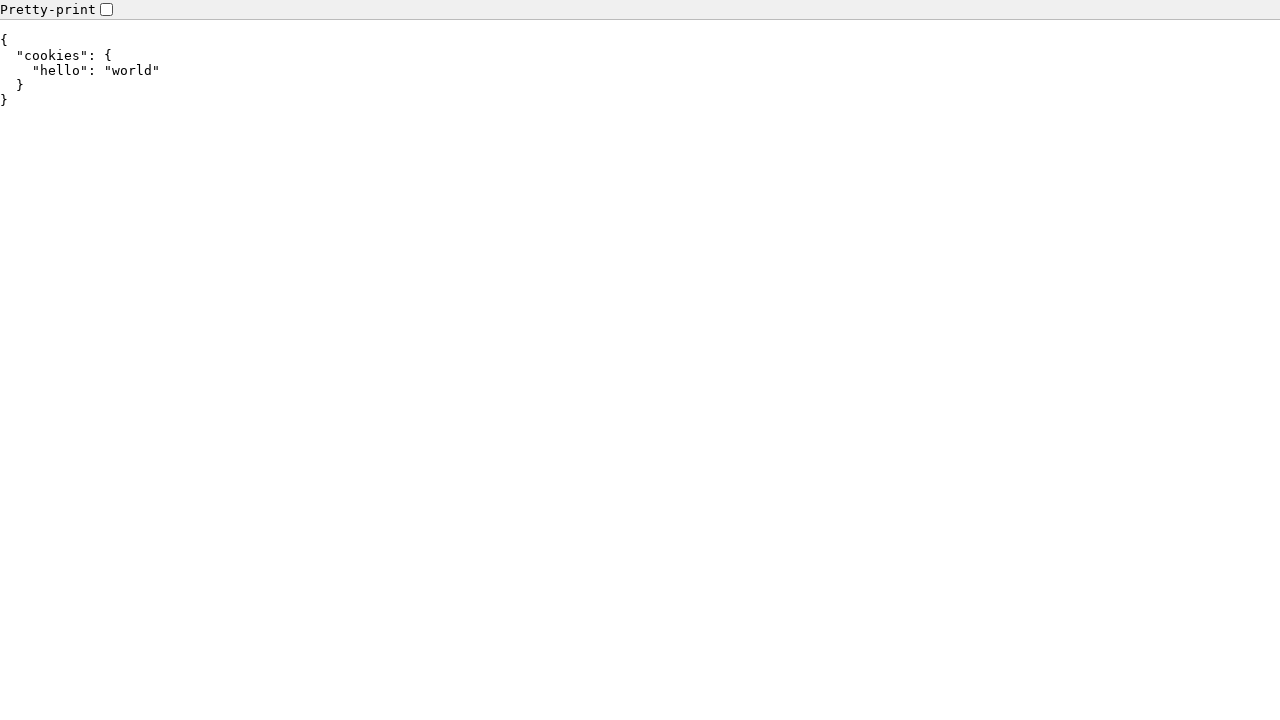

Added new cookie 'newCookie' with value 'newValue'
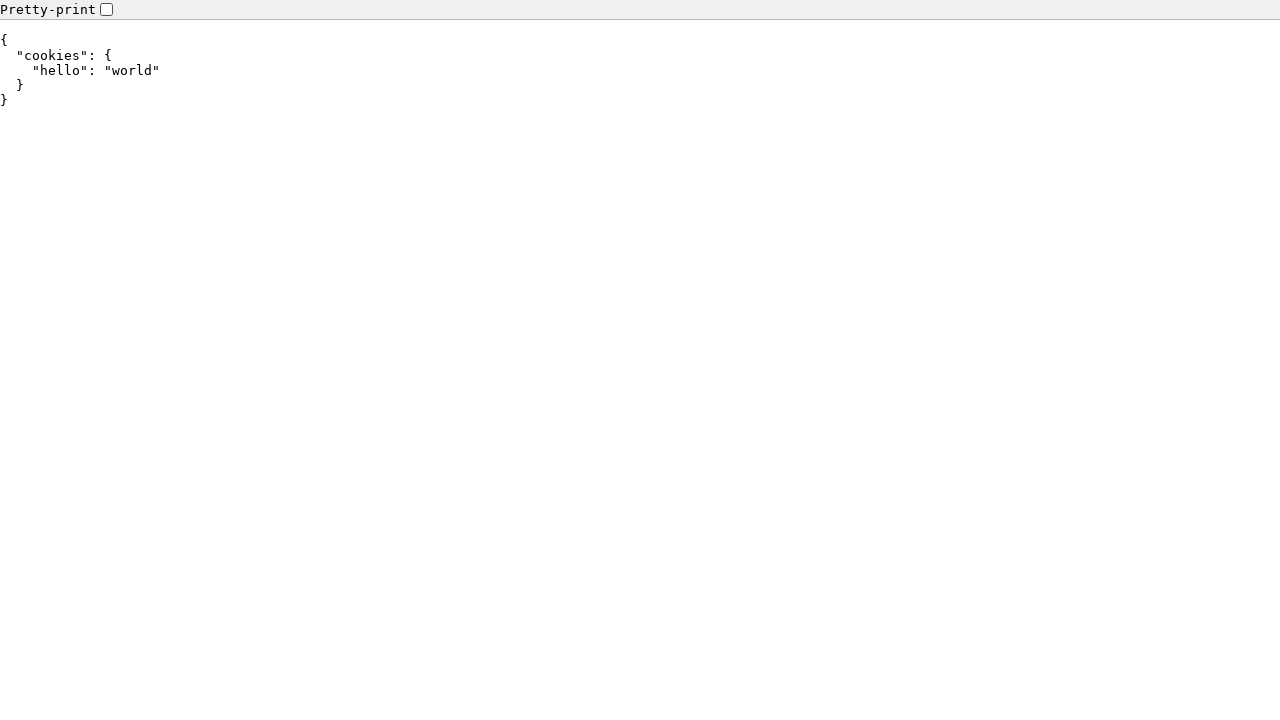

Navigated to https://httpbin.org/cookies to verify stored cookies
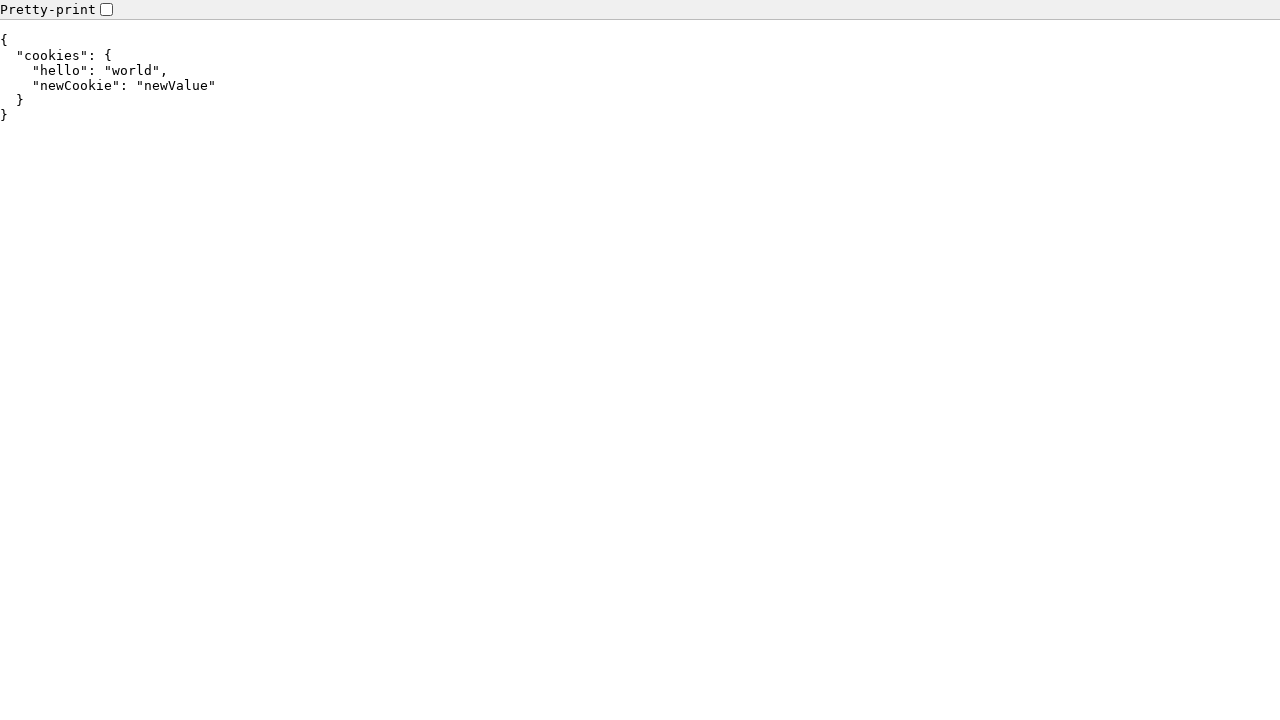

Page body loaded with cookie information displayed
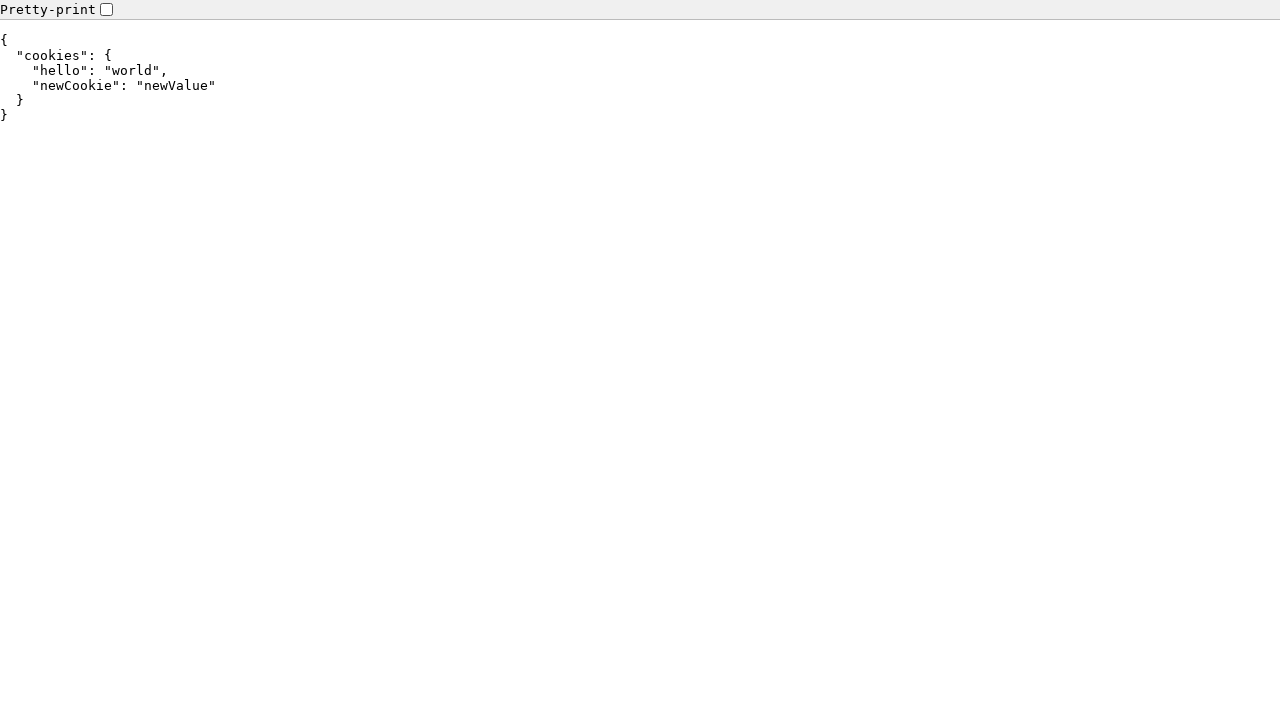

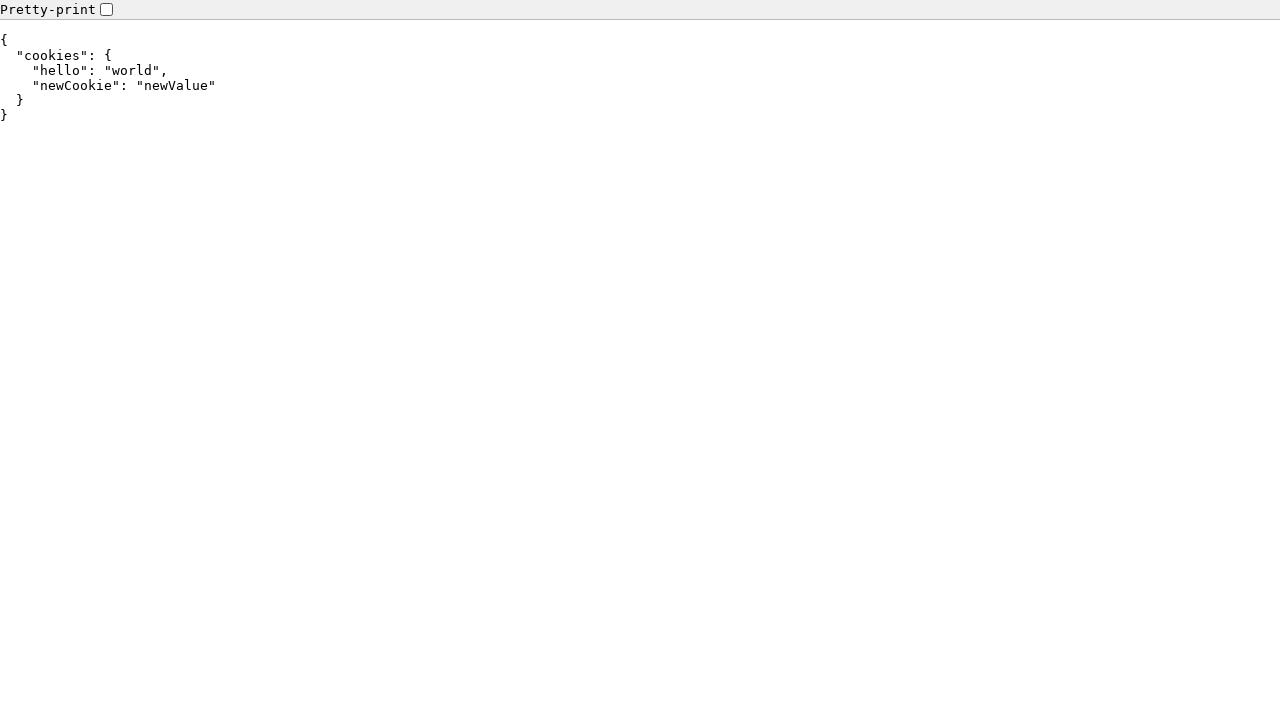